Tests right-click (context menu) functionality on a button and verifies the expected message is displayed

Starting URL: https://demoqa.com/buttons

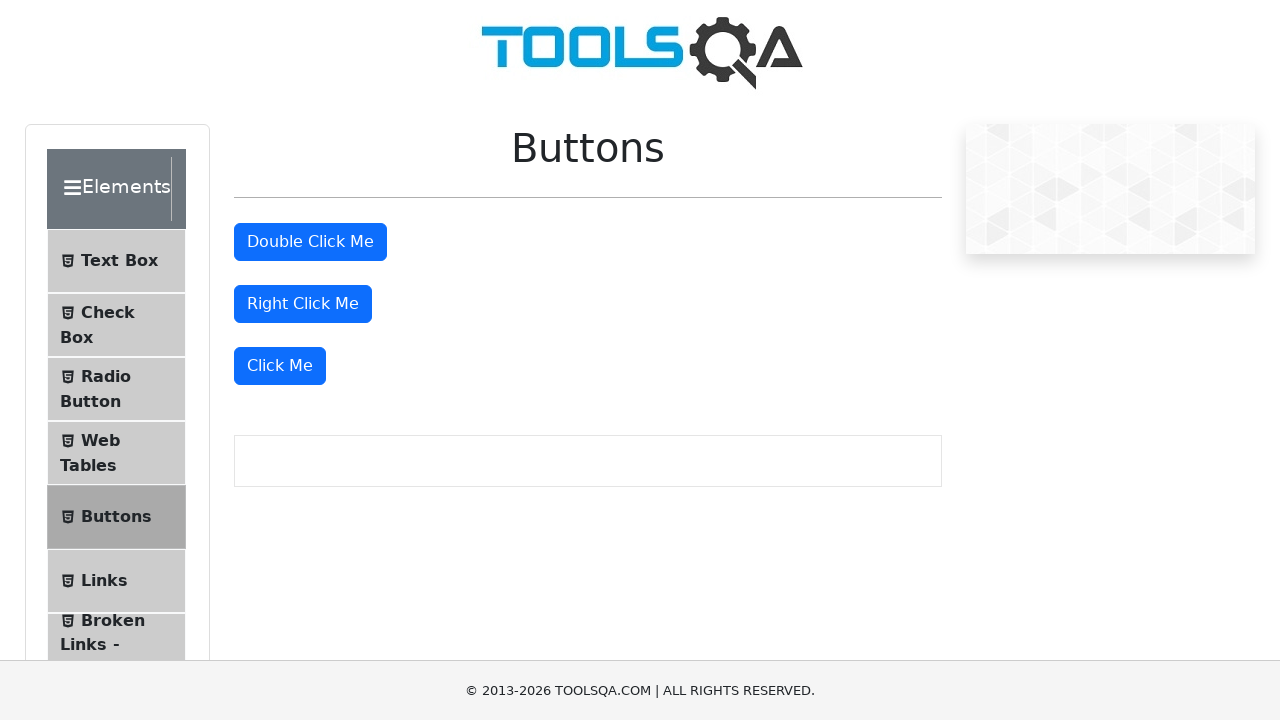

Right-clicked the 'Right Click Me' button at (303, 304) on #rightClickBtn
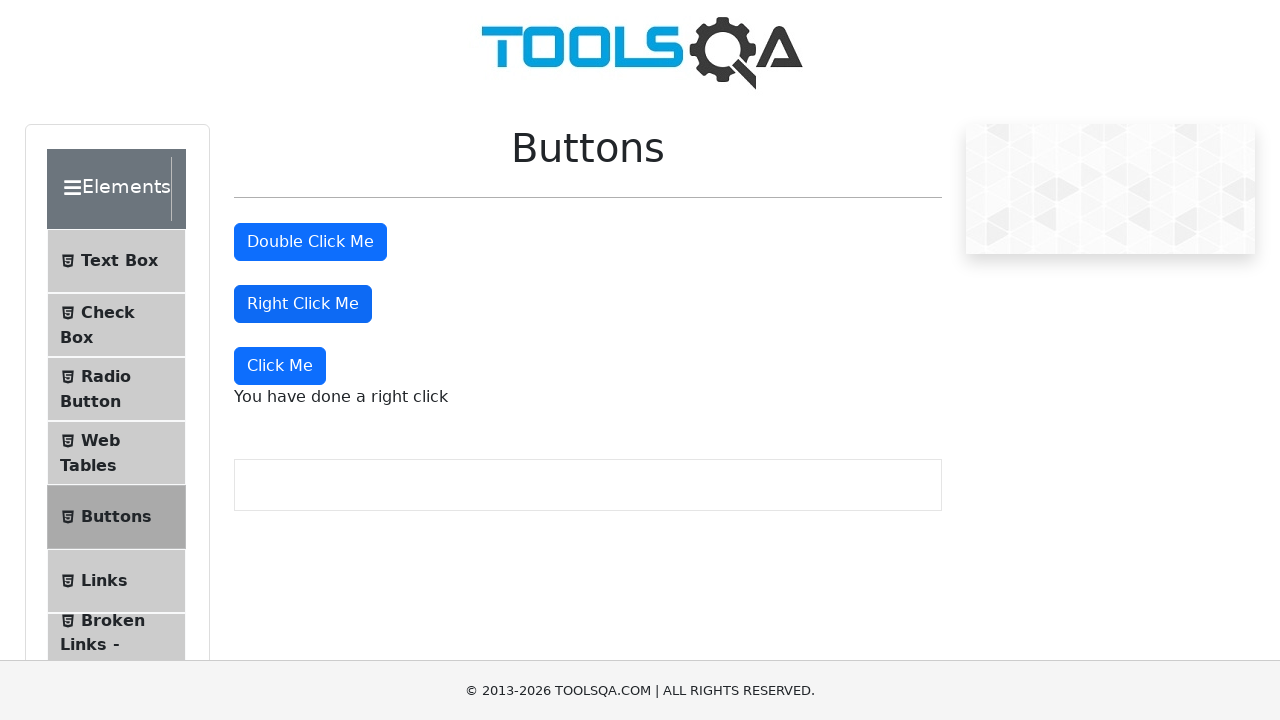

Right-click context message appeared
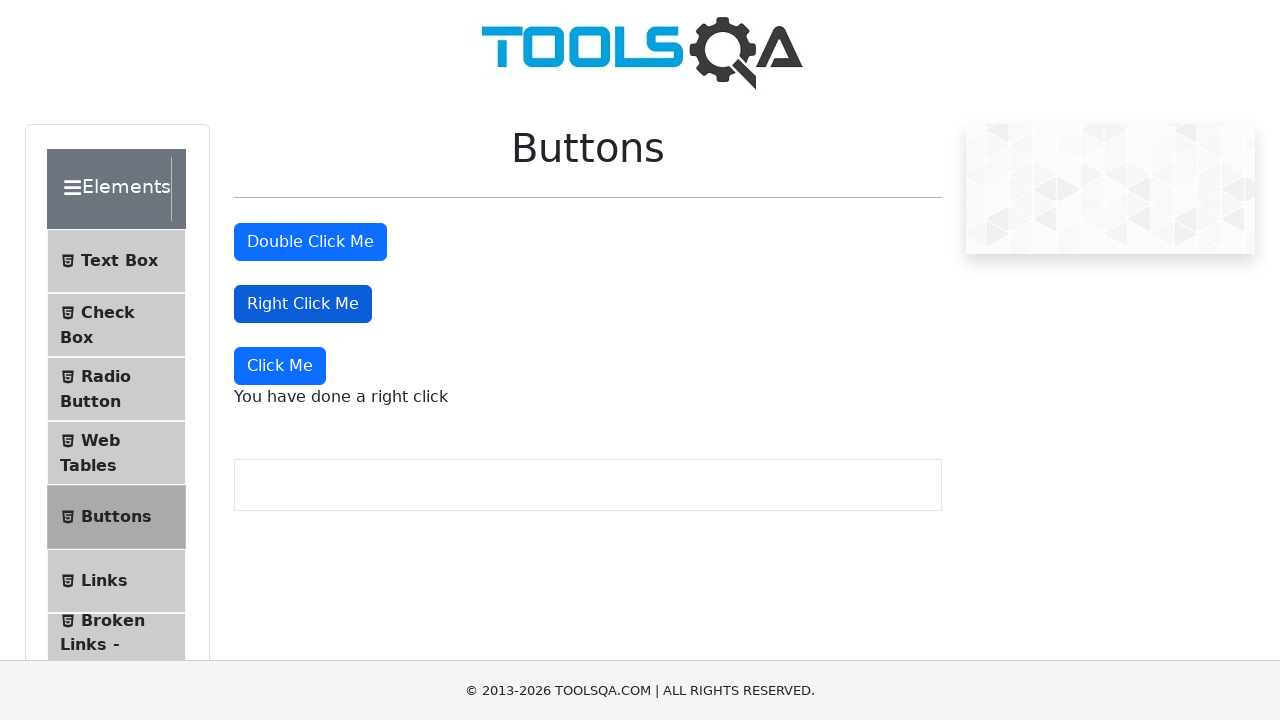

Retrieved right-click message text
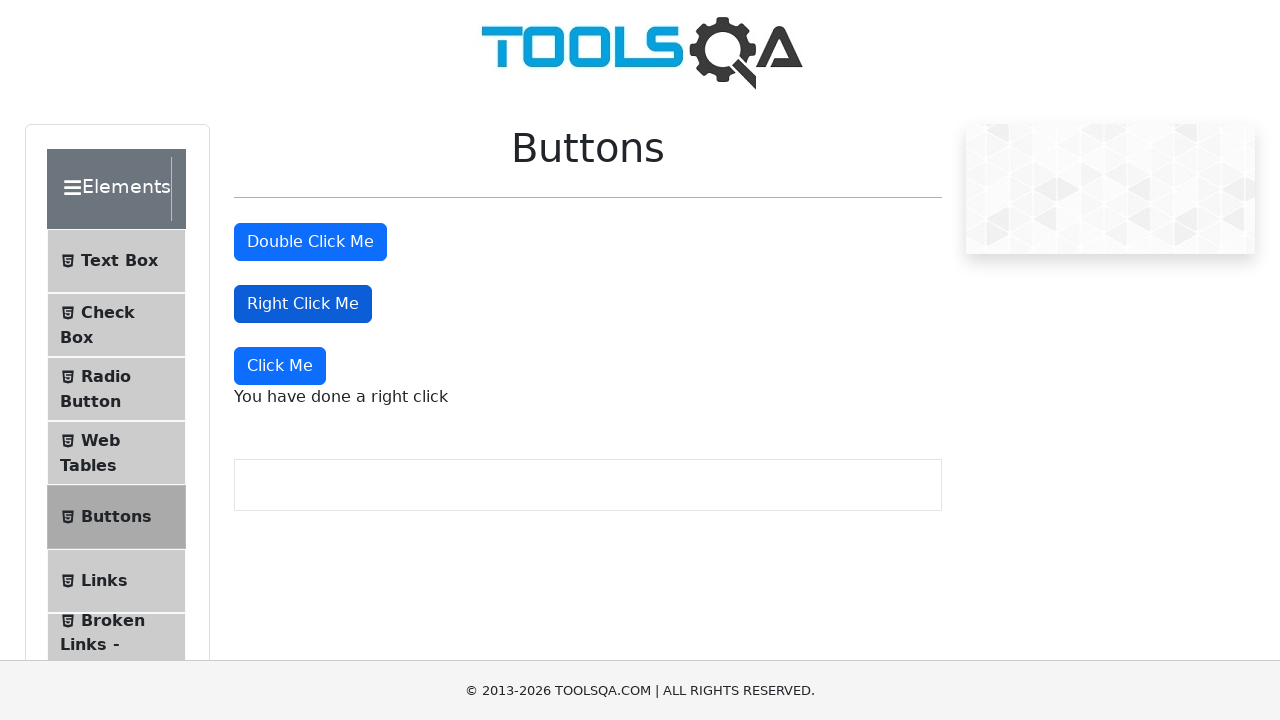

Verified message text equals 'You have done a right click'
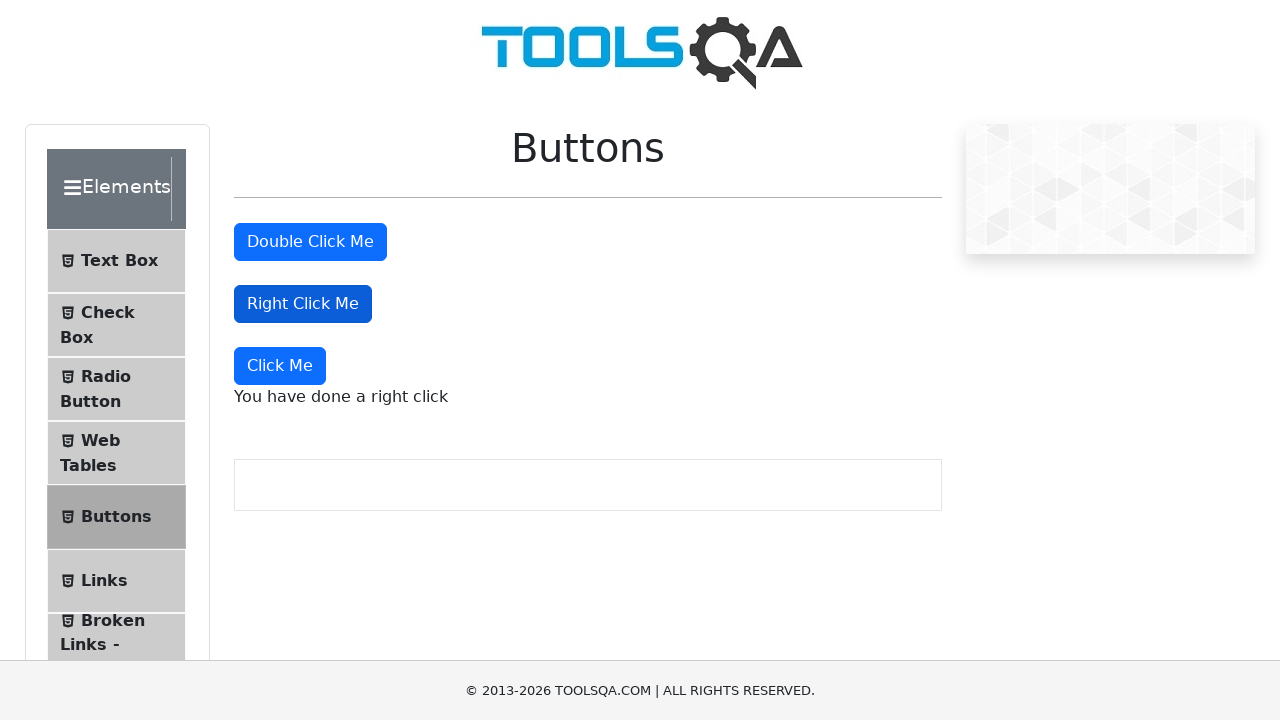

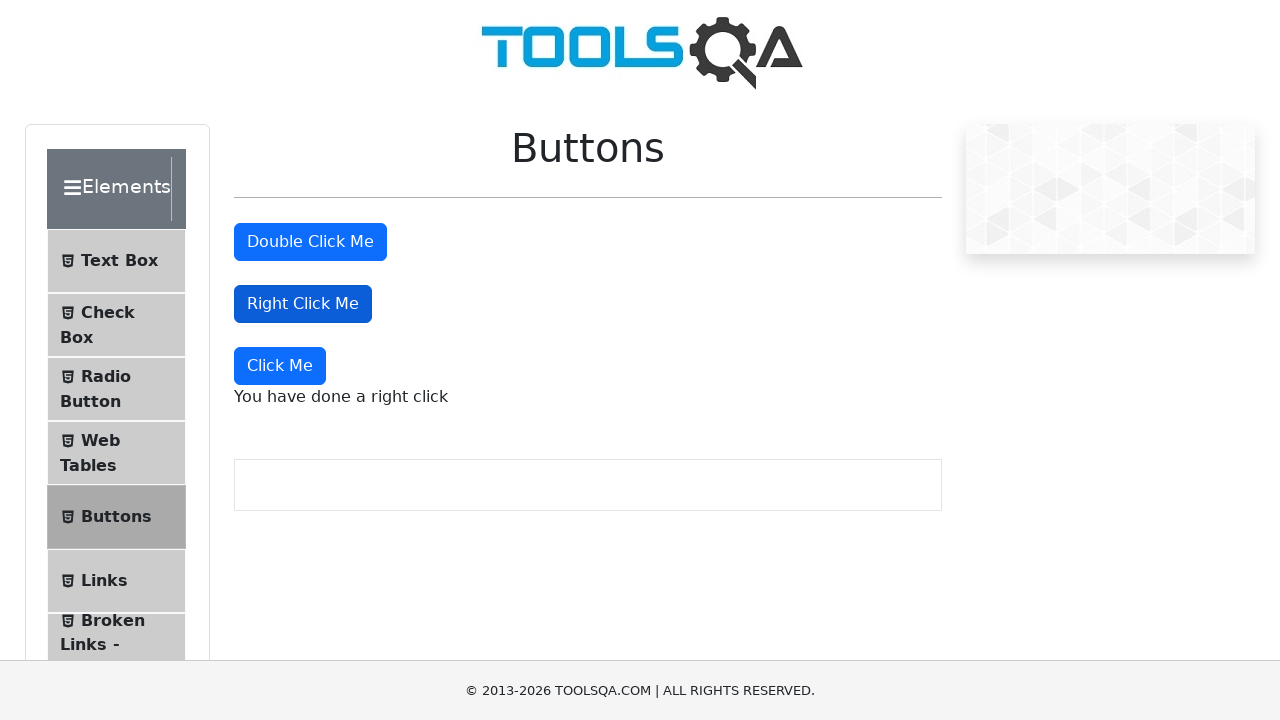